Tests the add-to-cart functionality on DemoBlaze by navigating to the Laptops category, selecting the first laptop, adding it to cart, and verifying the product appears in the cart.

Starting URL: https://www.demoblaze.com

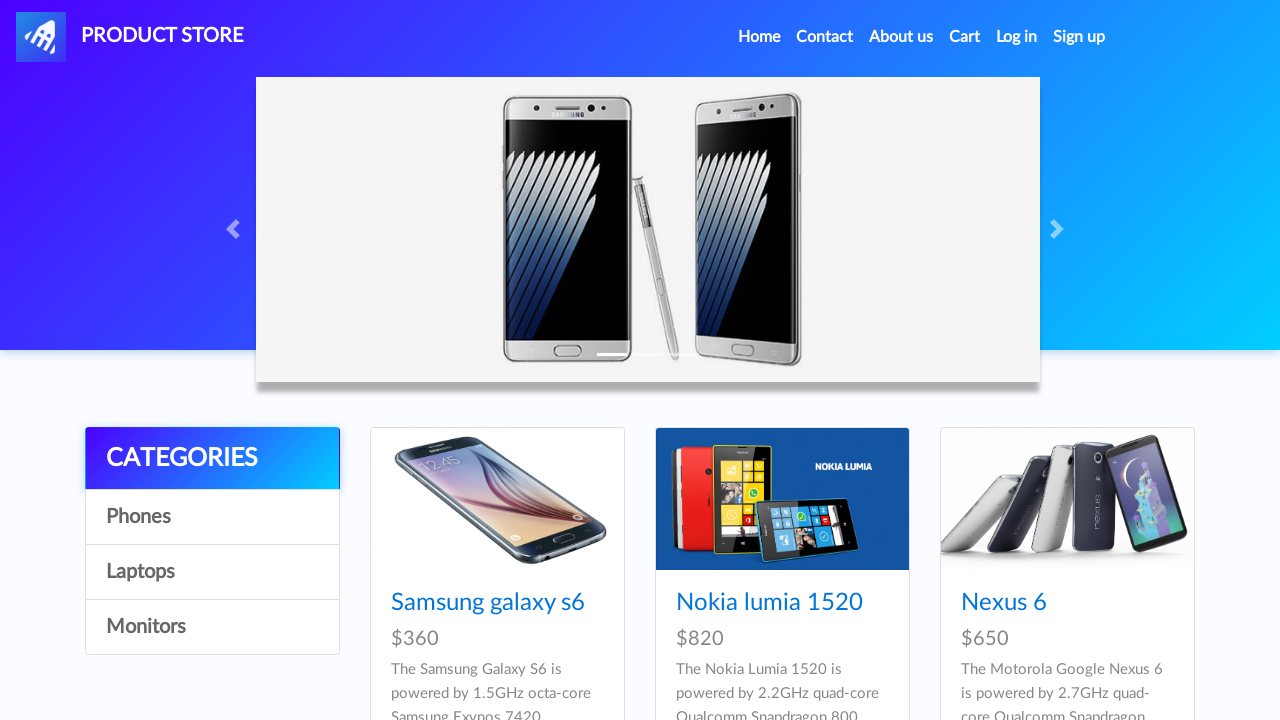

Waited for page to load (domcontentloaded)
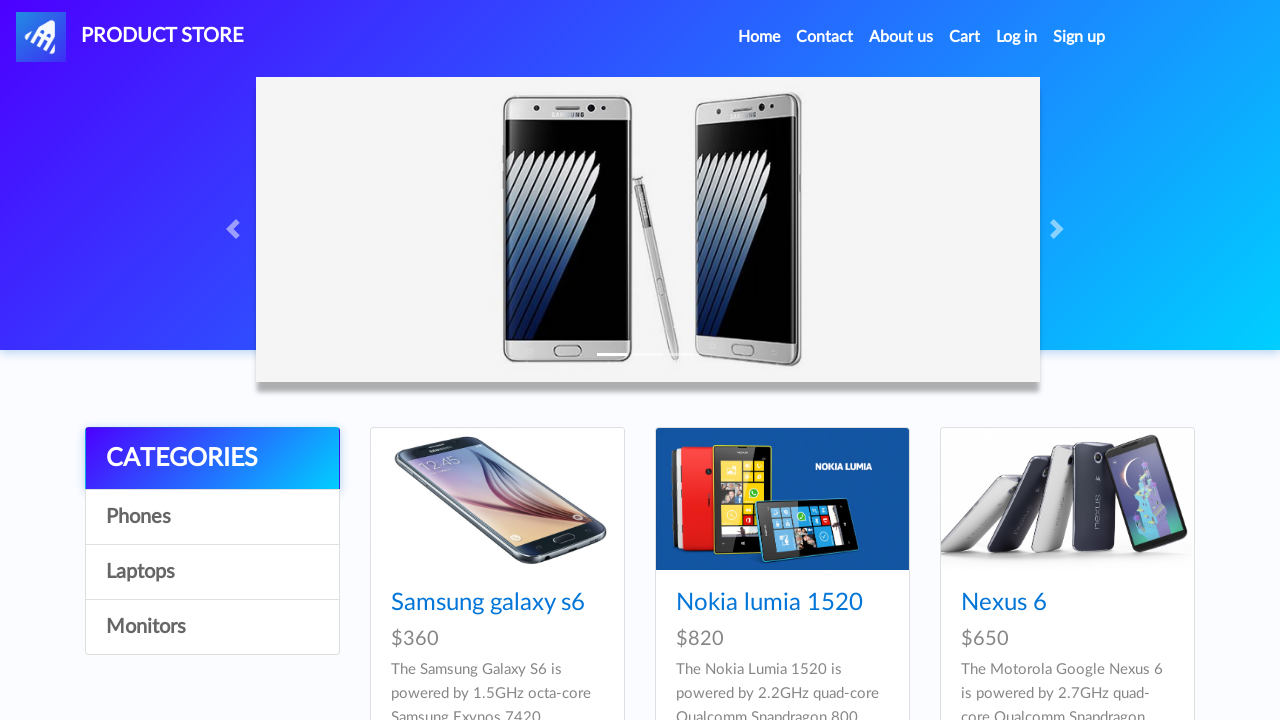

Clicked on Laptops category at (212, 572) on a:text('Laptops')
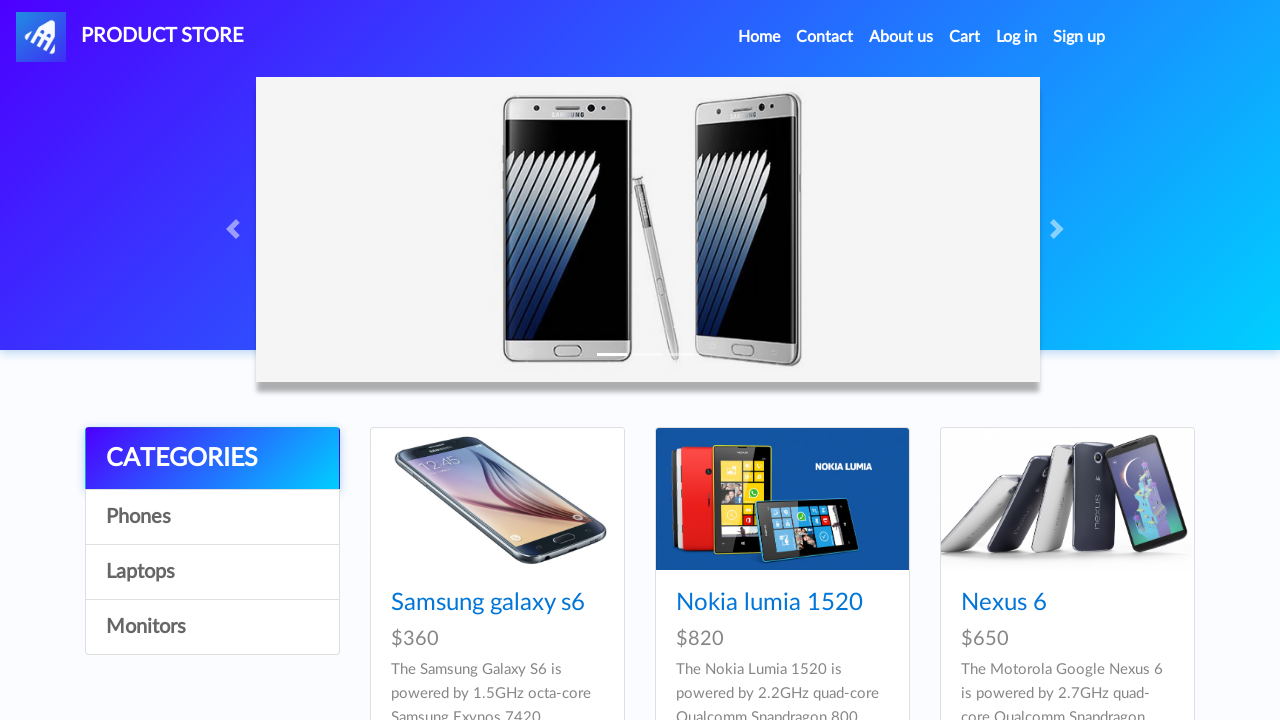

Waited 3 seconds for category data to load
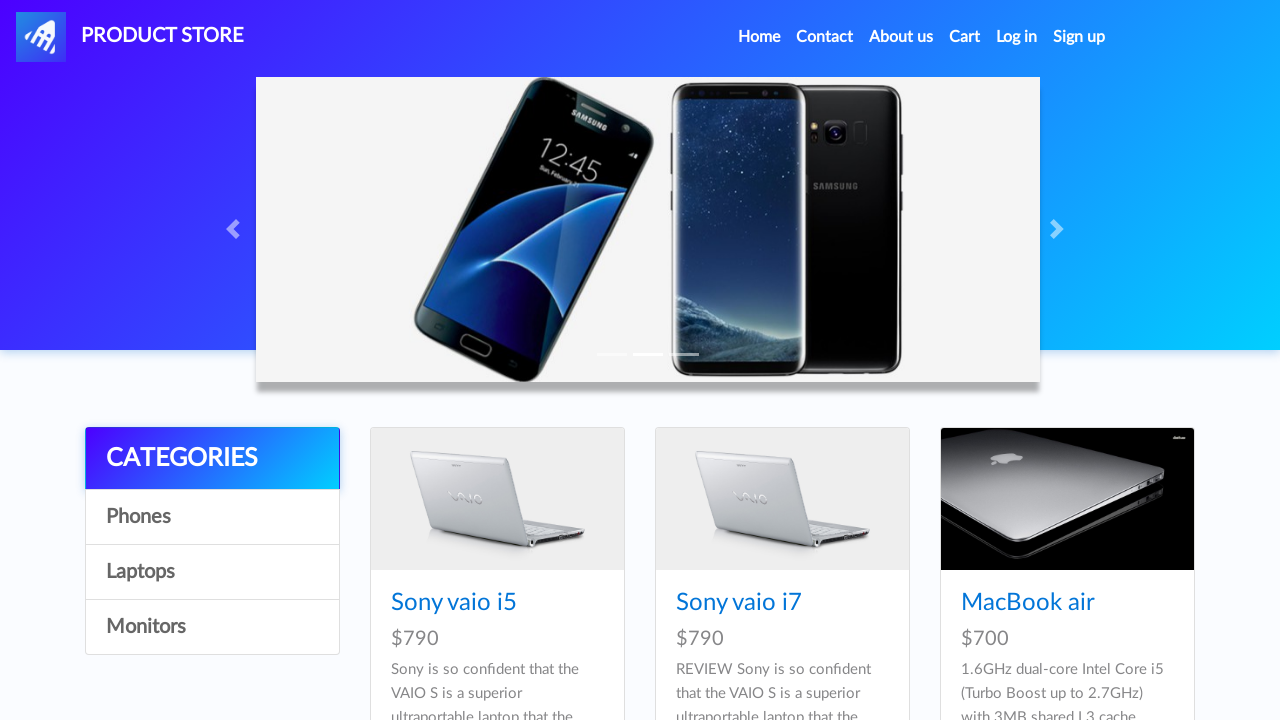

Clicked on the first laptop in the list at (497, 499) on xpath=//div[@id='tbodyid']/div[1]//a
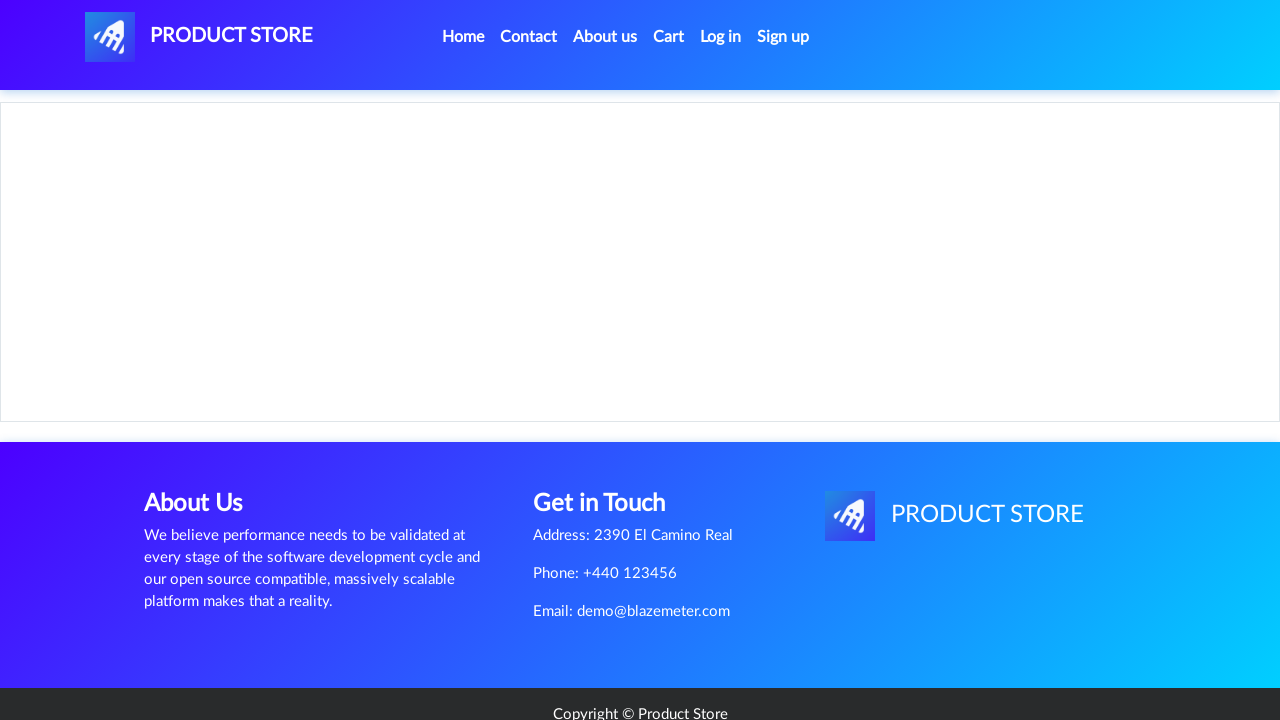

Waited for product page to load (domcontentloaded)
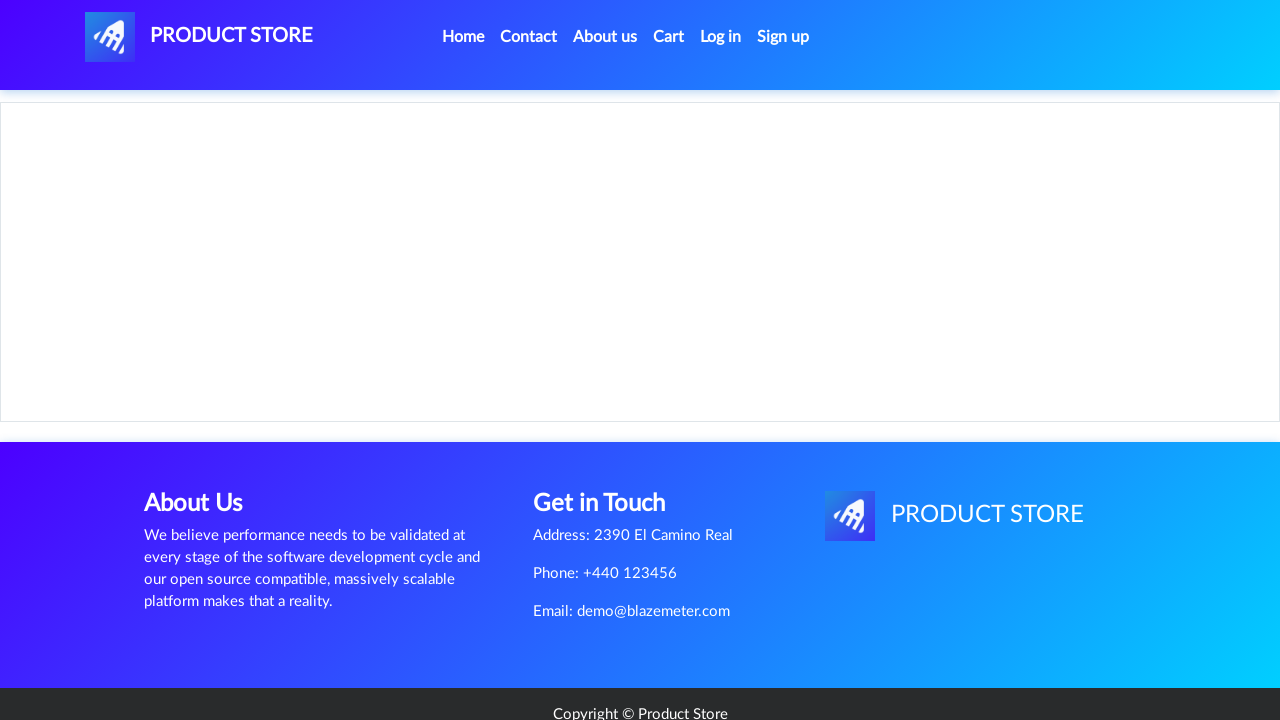

Verified that product URL contains 'prod.html'
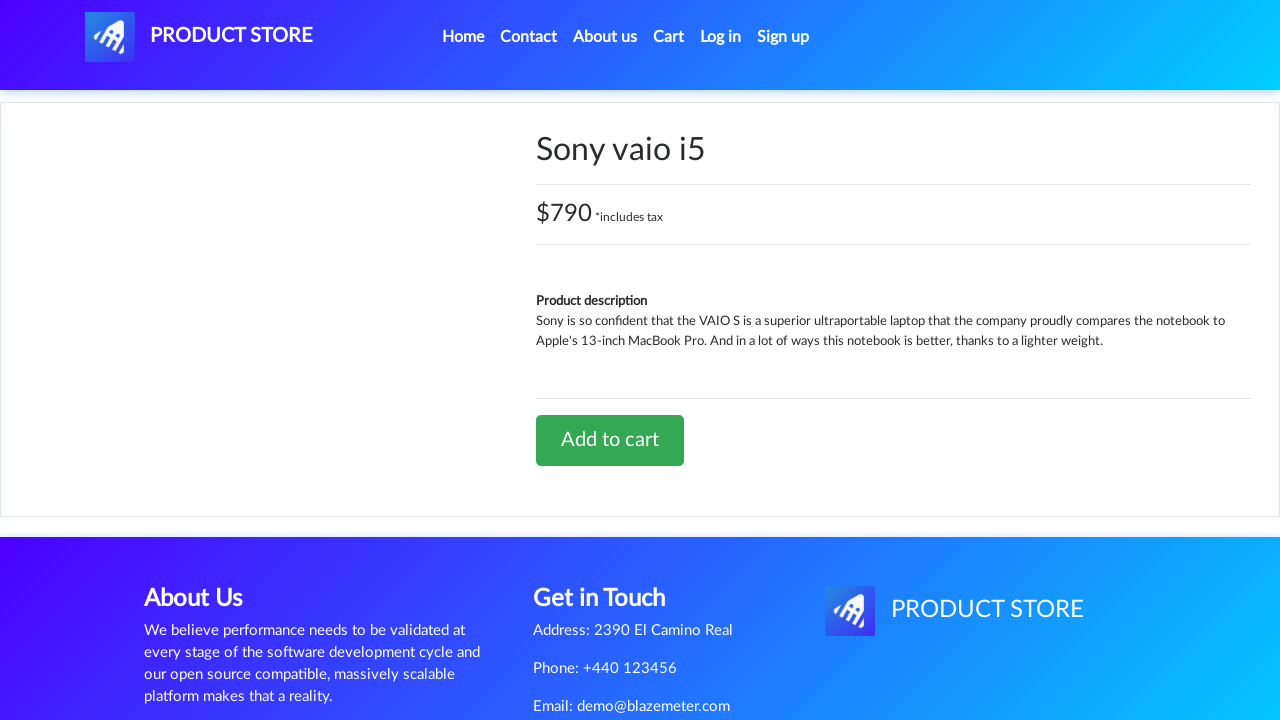

Retrieved product name: Sony vaio i5
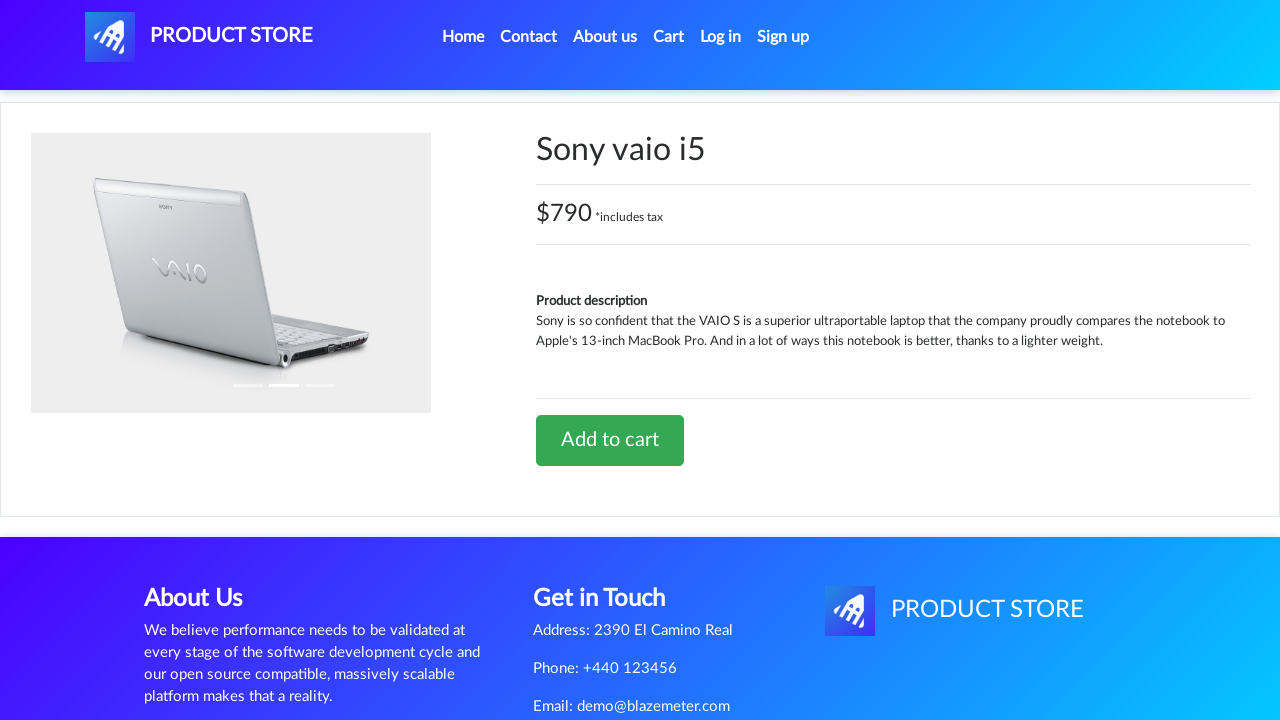

Clicked 'Add to cart' button at (610, 440) on a:text('Add to cart')
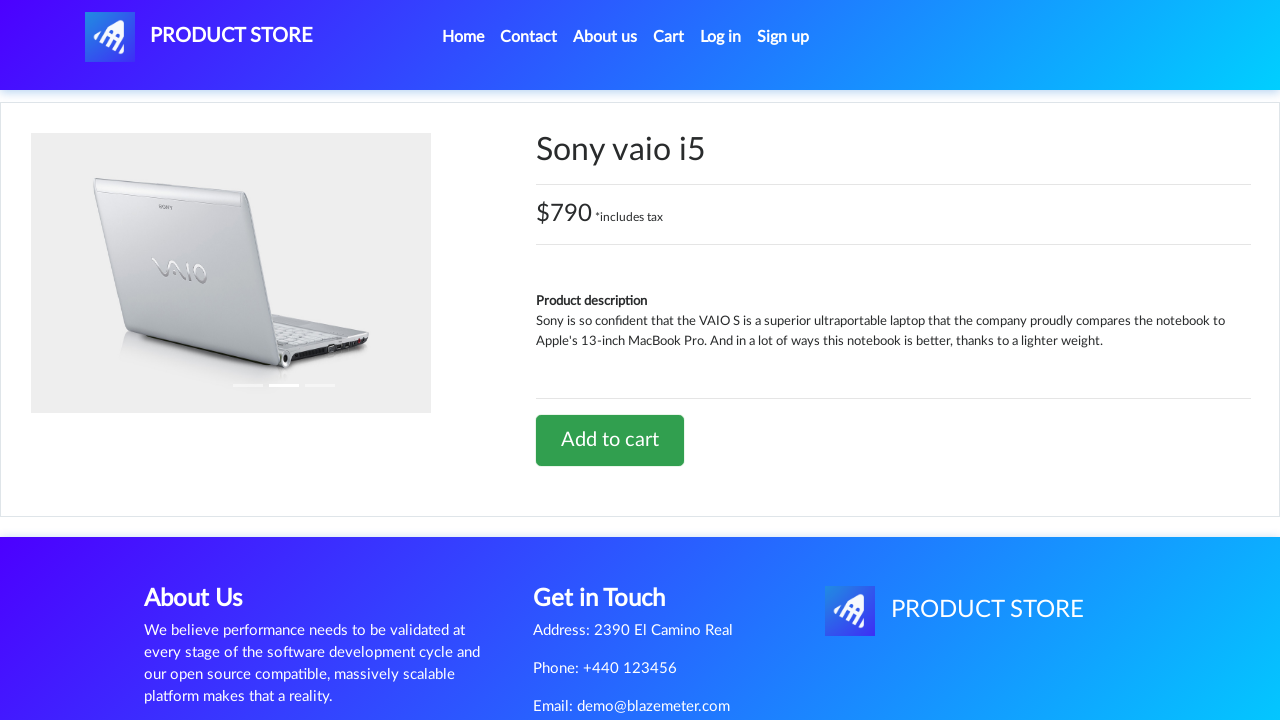

Set up dialog handler to accept alerts
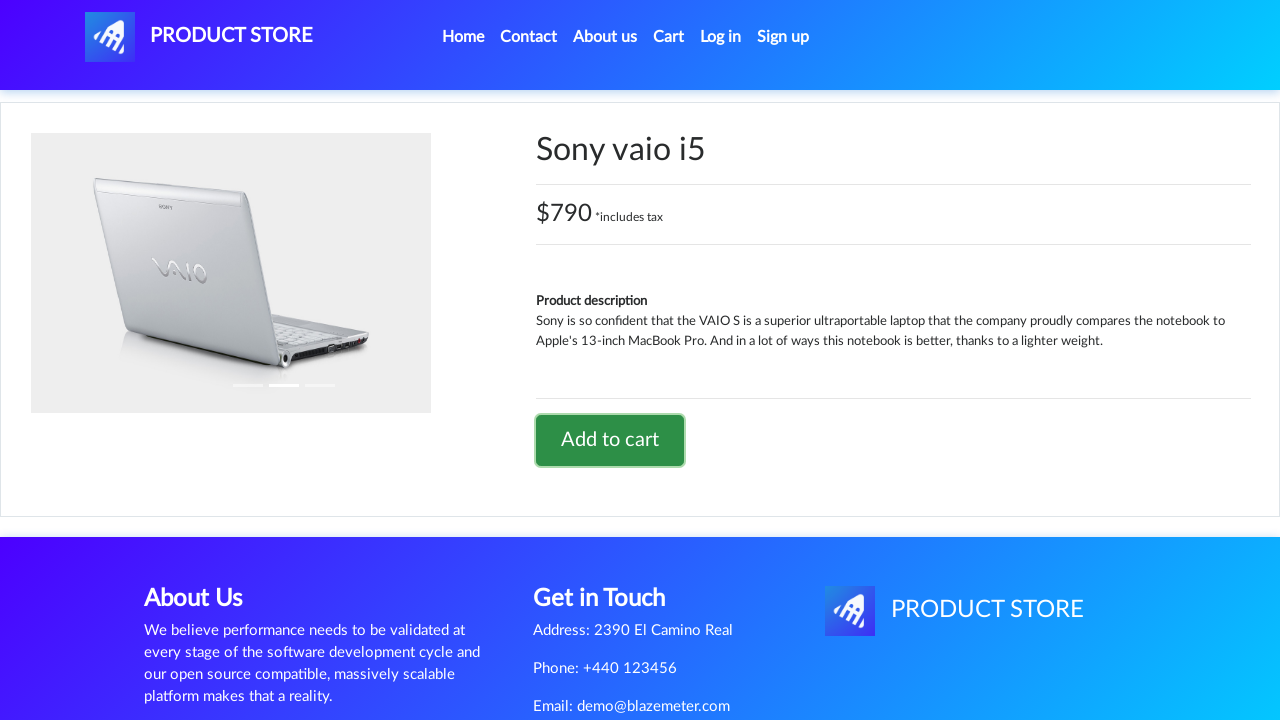

Waited 2 seconds after adding to cart
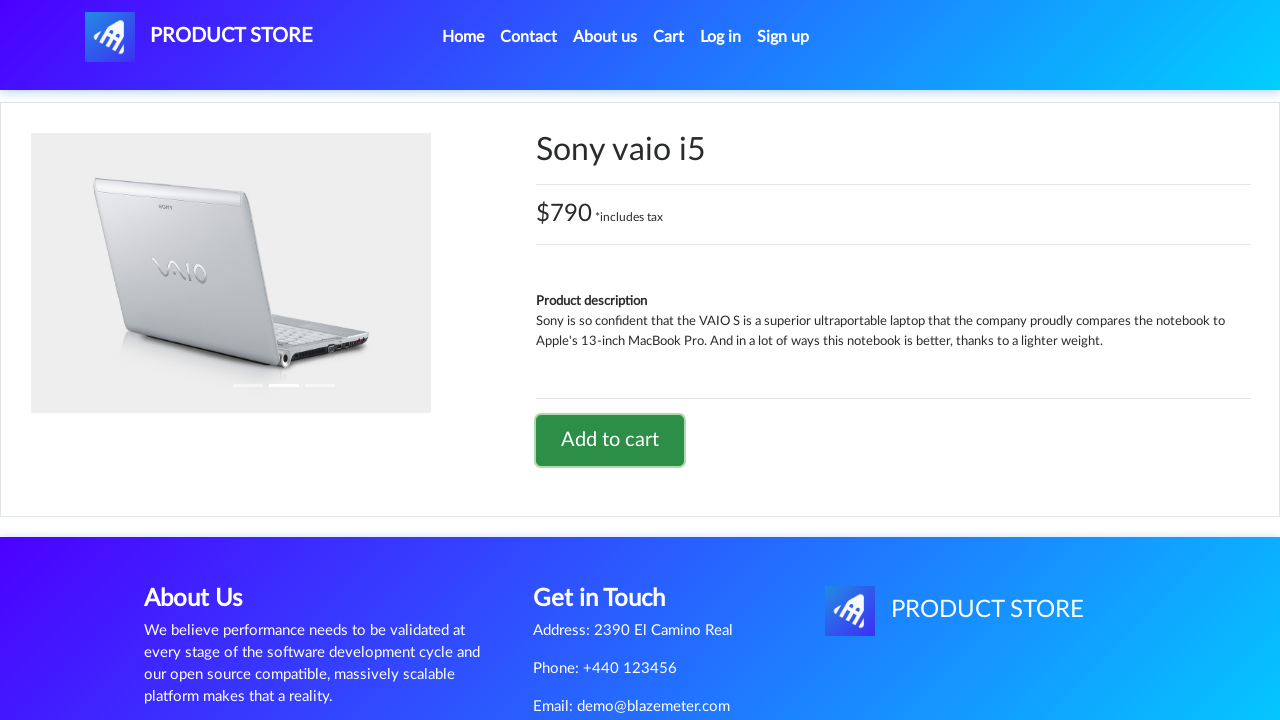

Clicked on Cart link to navigate to cart page at (669, 37) on a:text('Cart')
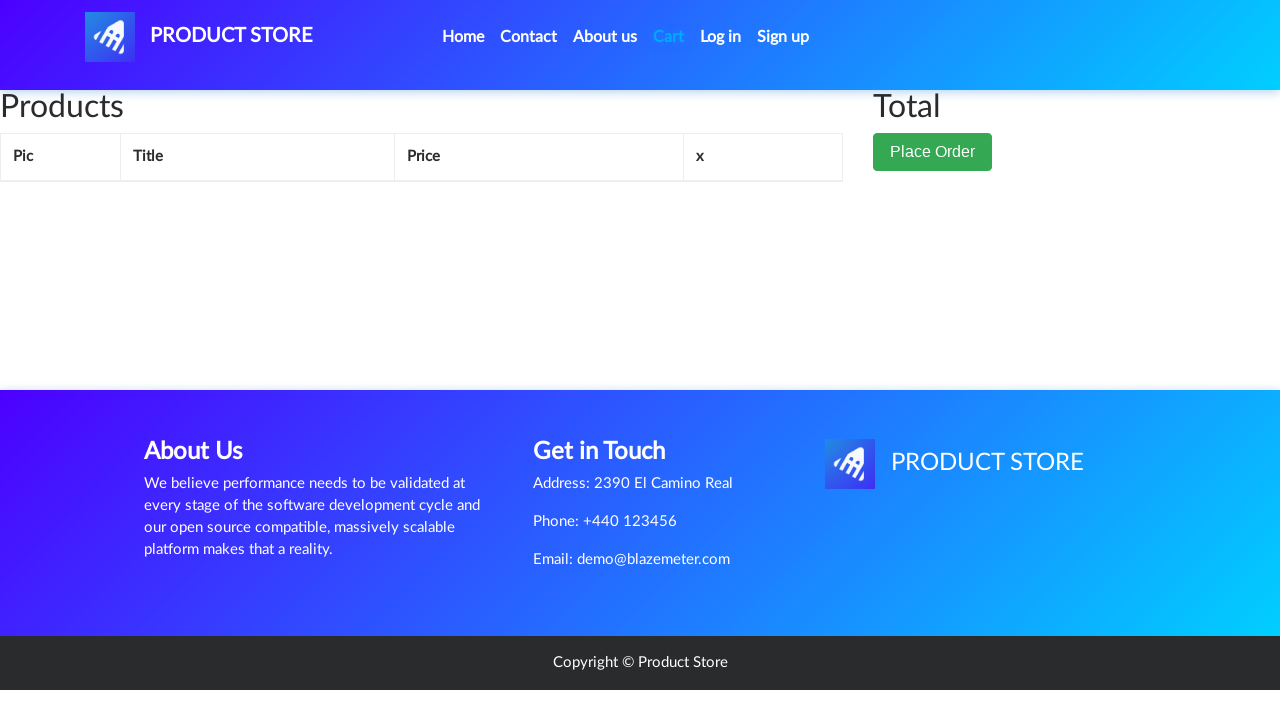

Waited for cart page to load (domcontentloaded)
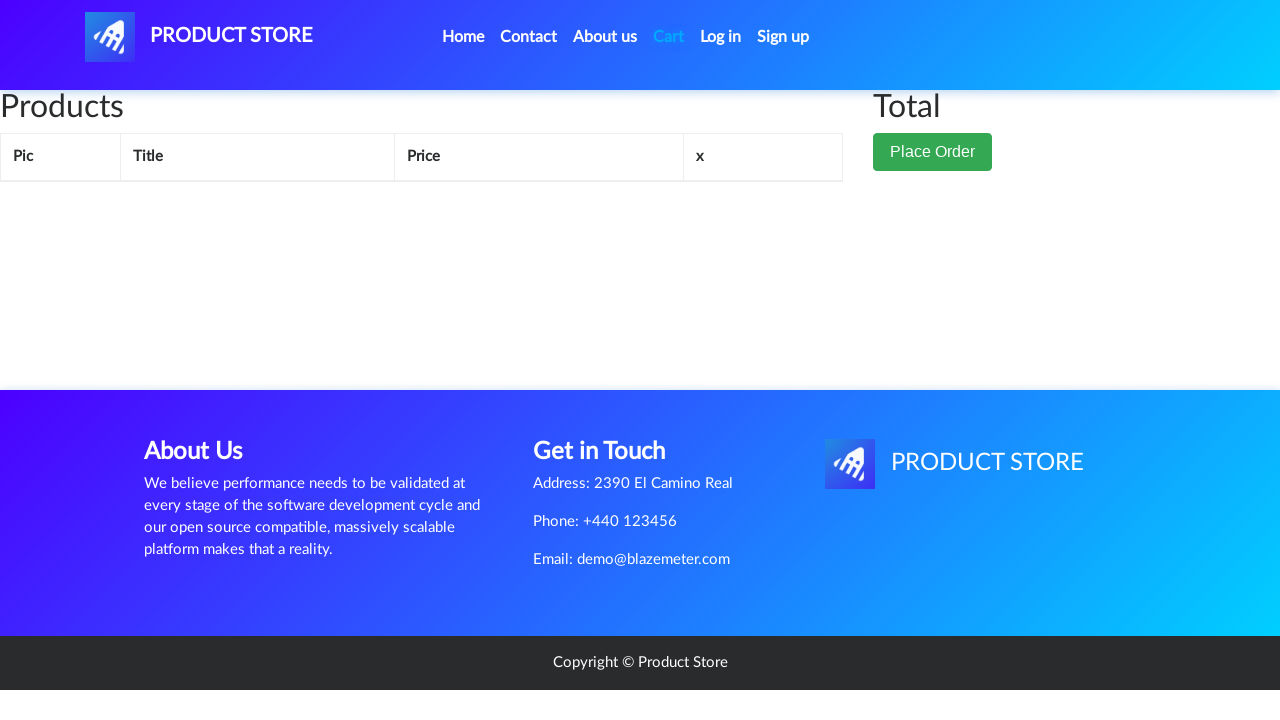

Waited for cart items to be visible (tbody tr)
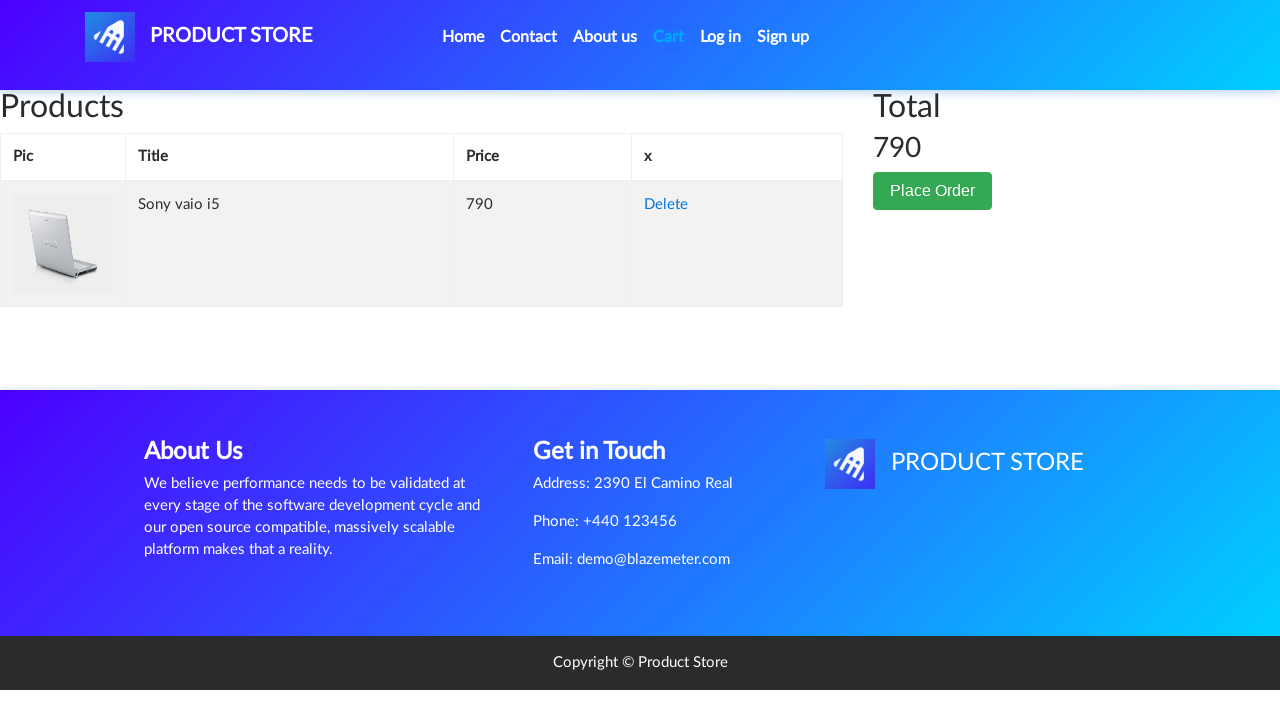

Retrieved all product names from cart
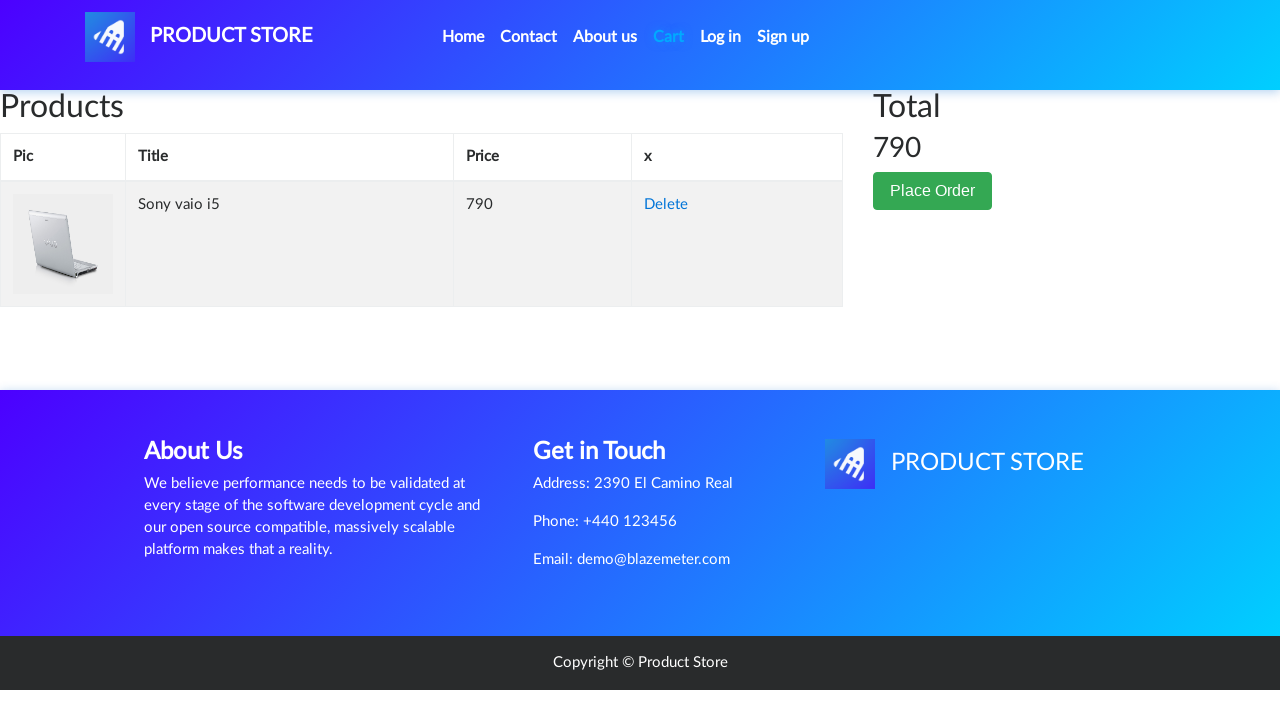

Verified that product 'Sony vaio i5' is in the cart
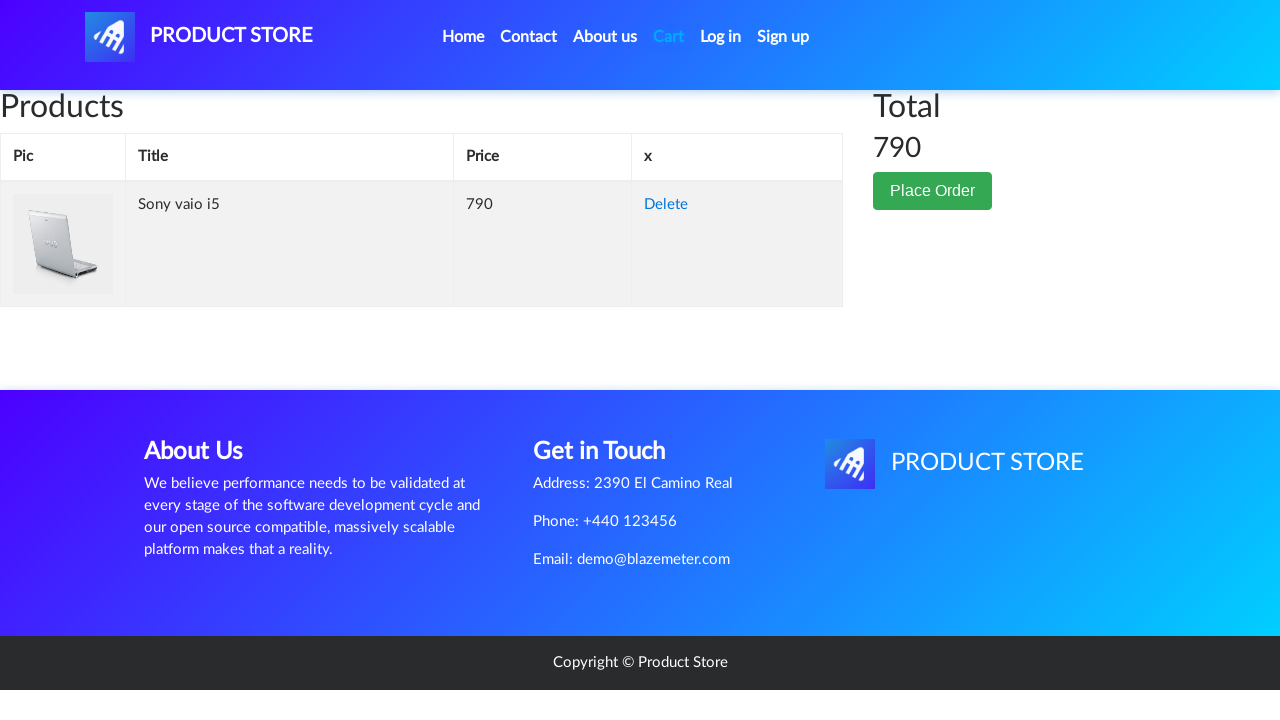

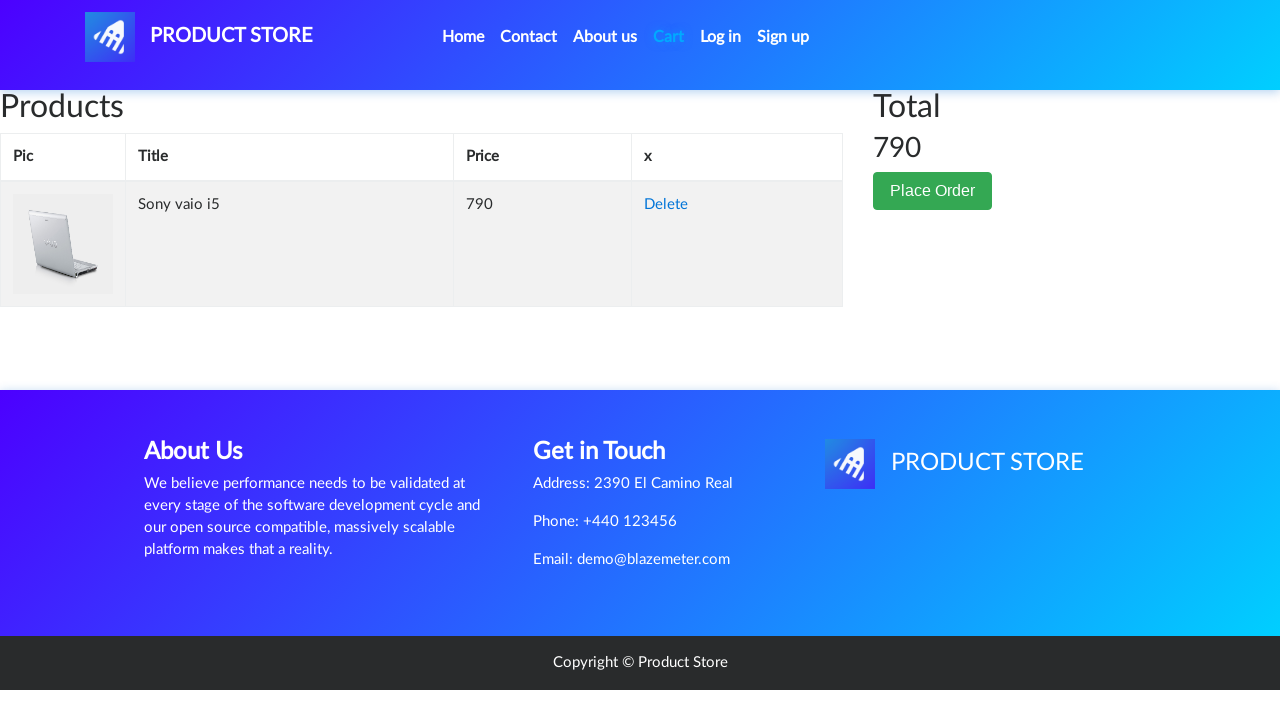